Tests adding a new todo item by filling the input field and pressing Enter, then verifying the todo appears in the list

Starting URL: https://todomvc.com/examples/react/dist/

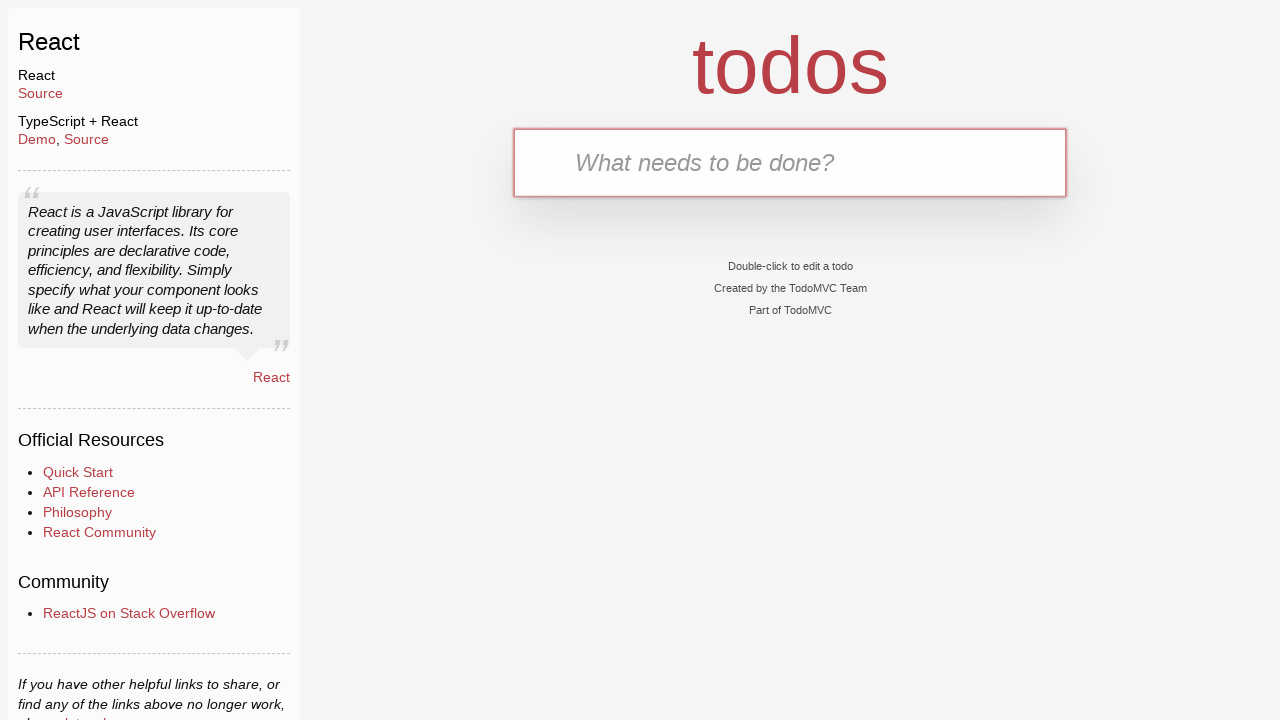

Filled todo input field with 'buy milk' on internal:testid=[data-testid="text-input"s]
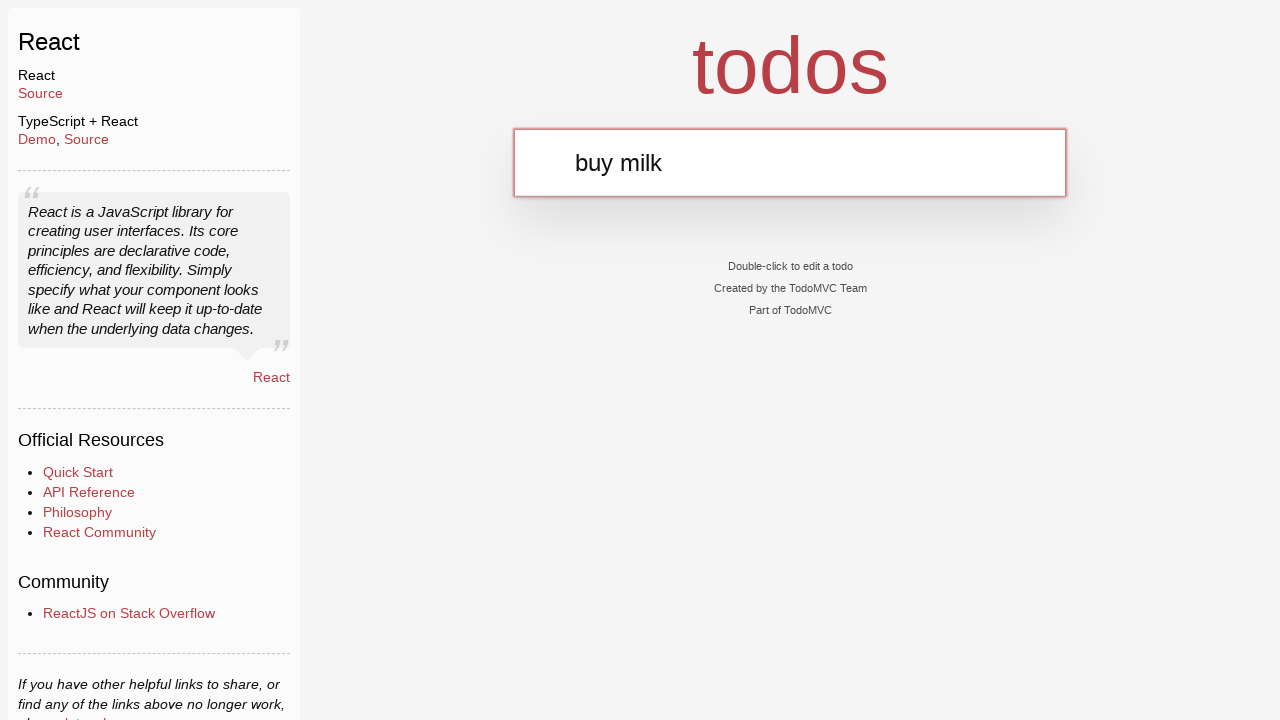

Pressed Enter to submit the new todo on internal:testid=[data-testid="text-input"s]
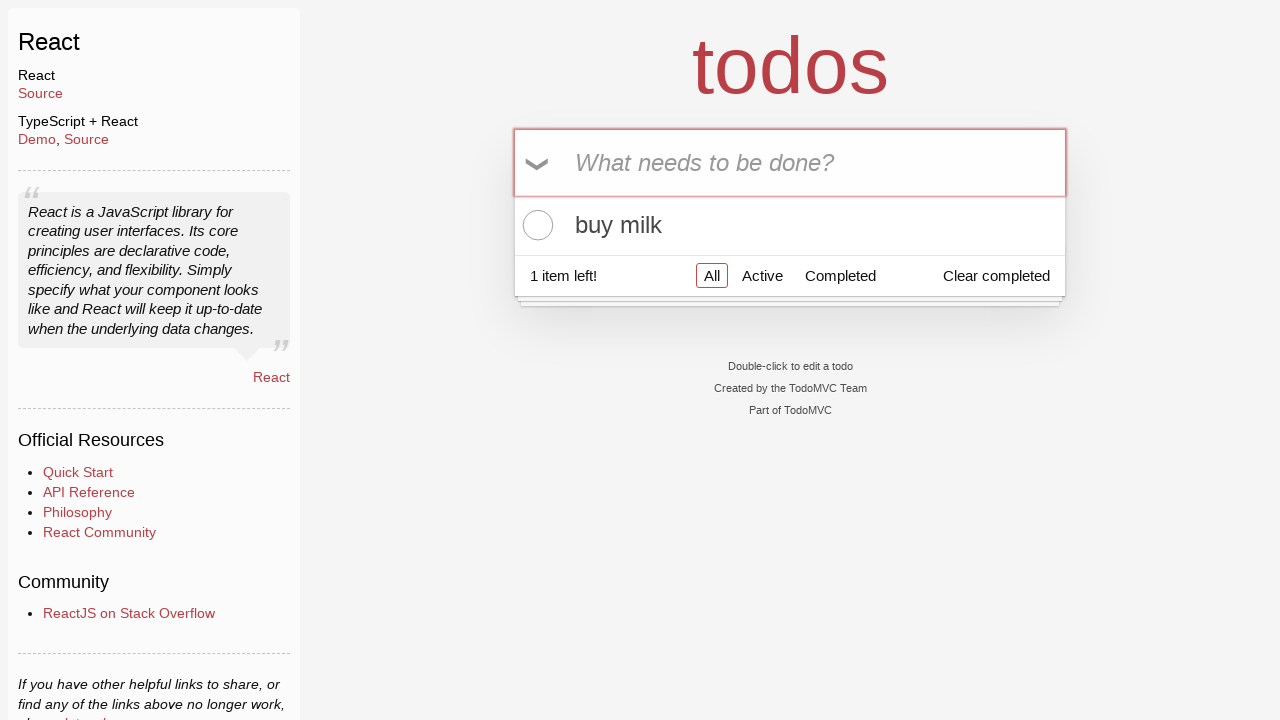

Todo item appeared in the list
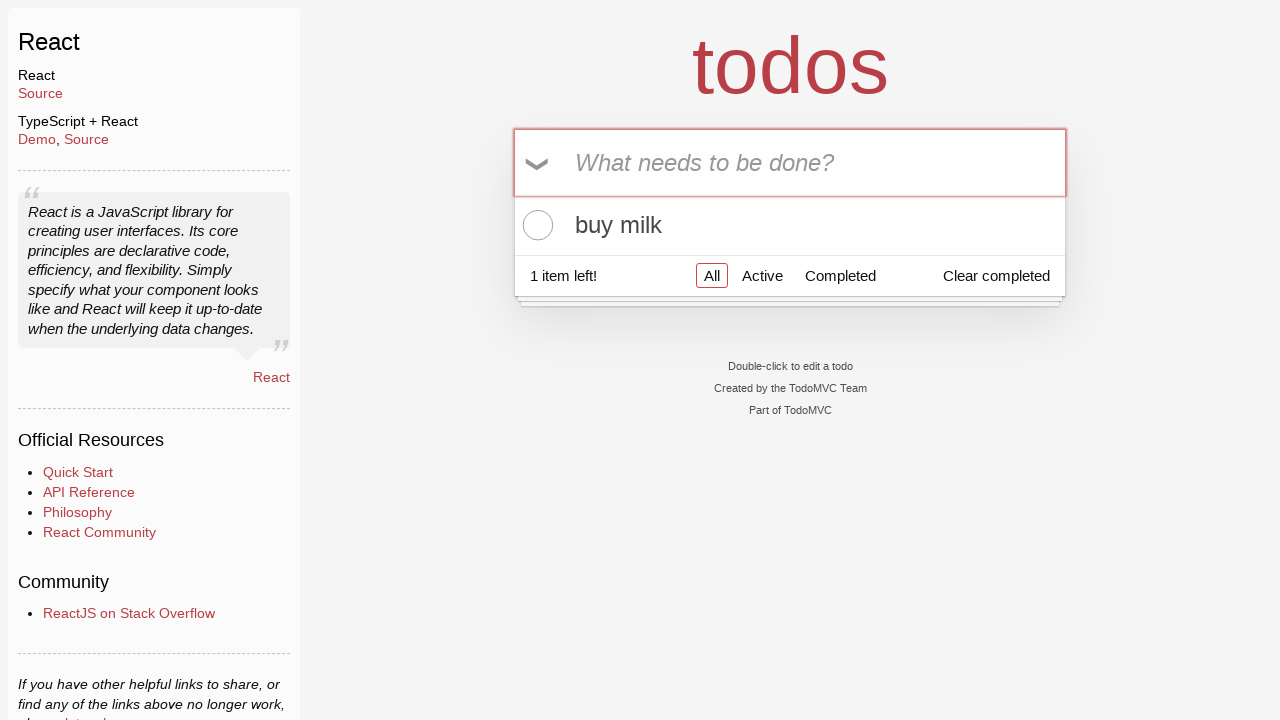

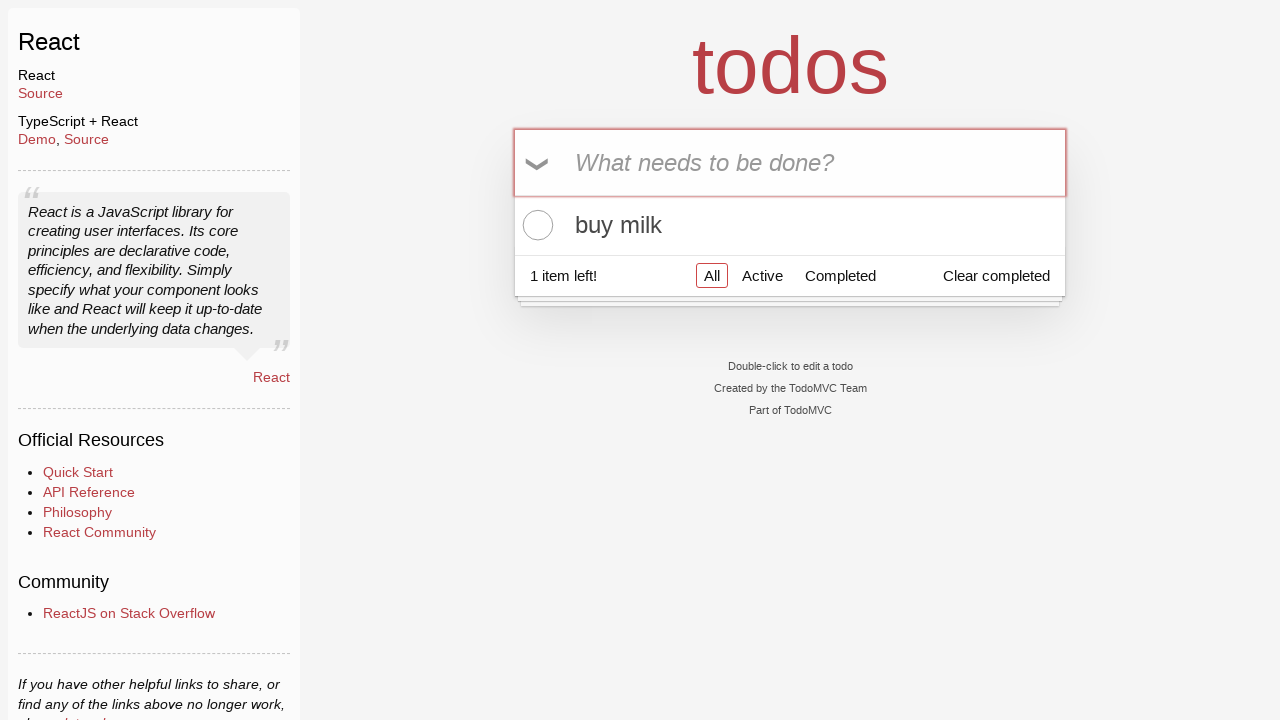